Tests keyboard input events by typing a letter and performing Ctrl+A and Ctrl+C keyboard shortcuts on an input events training page

Starting URL: https://v1.training-support.net/selenium/input-events

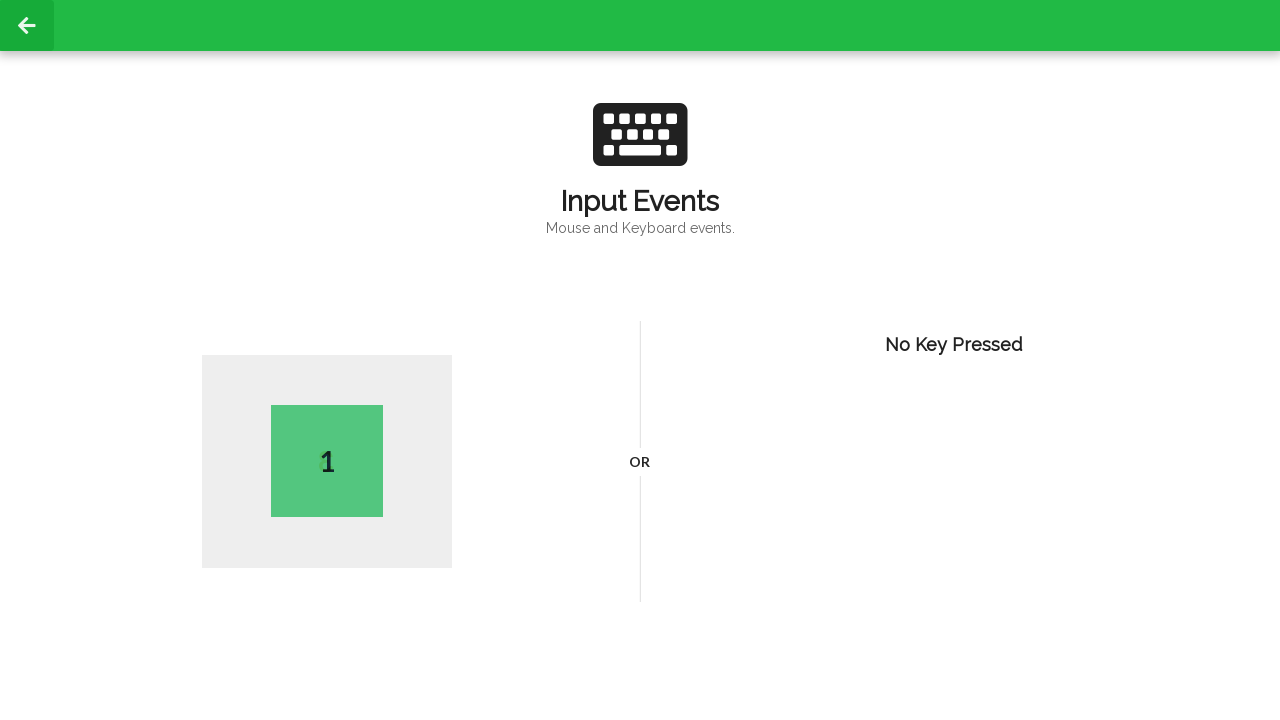

Pressed key 'A' to simulate typing first initial
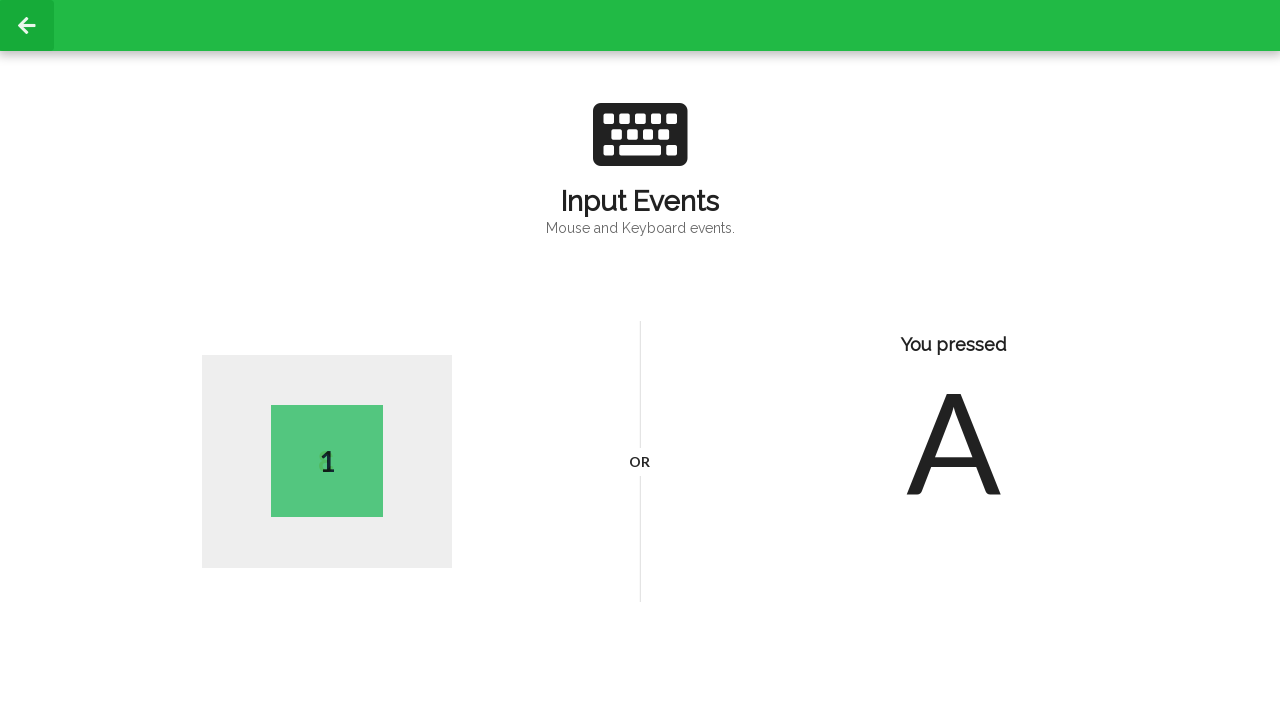

Held down Control key
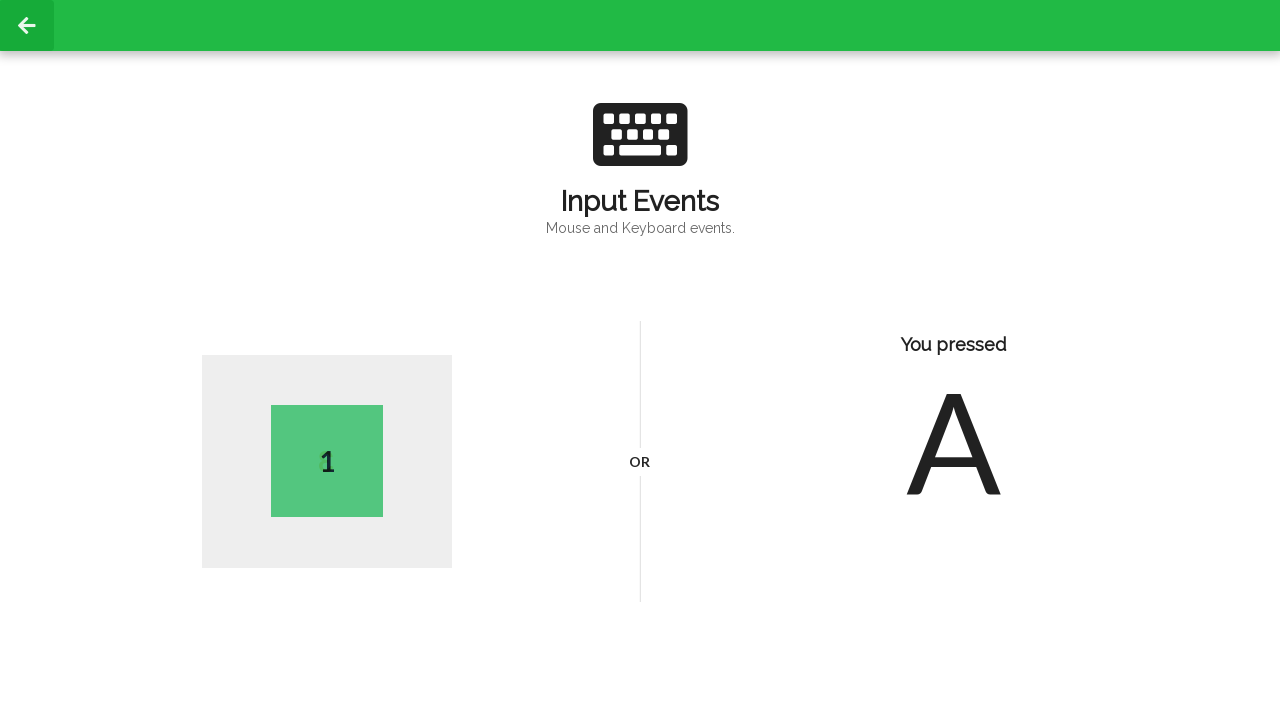

Pressed 'a' key to perform Ctrl+A (select all)
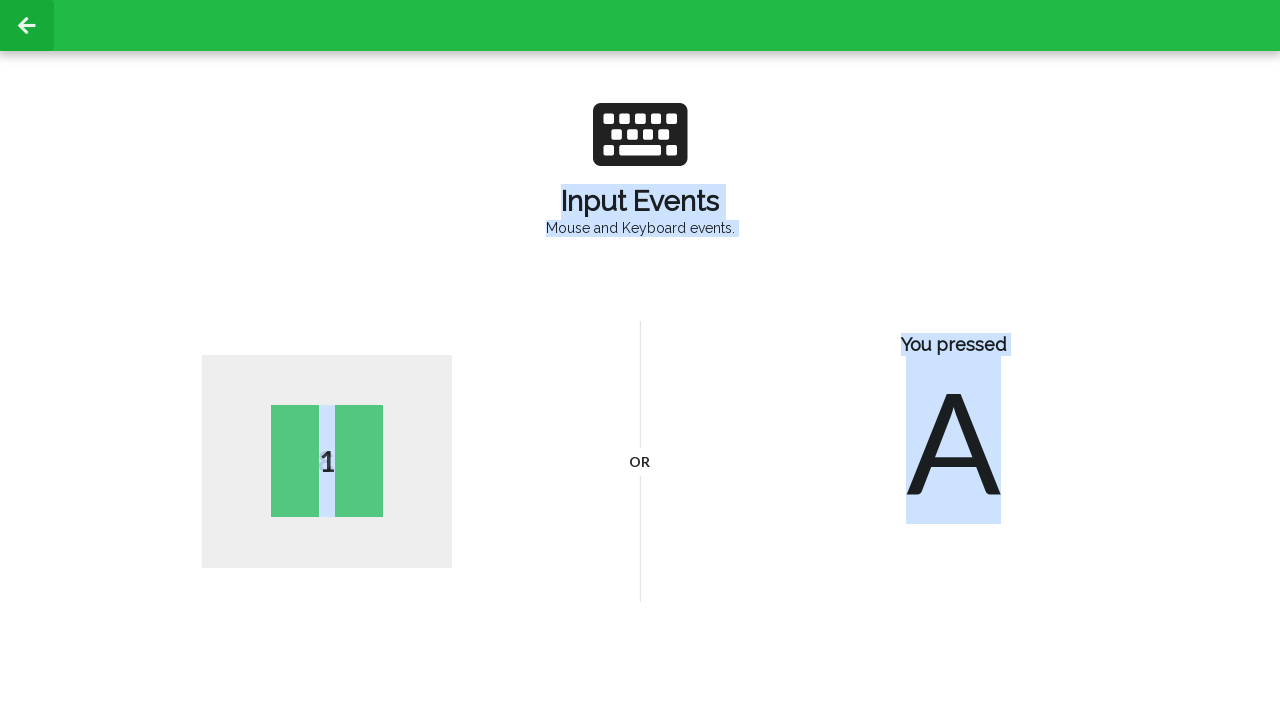

Pressed 'c' key to perform Ctrl+C (copy)
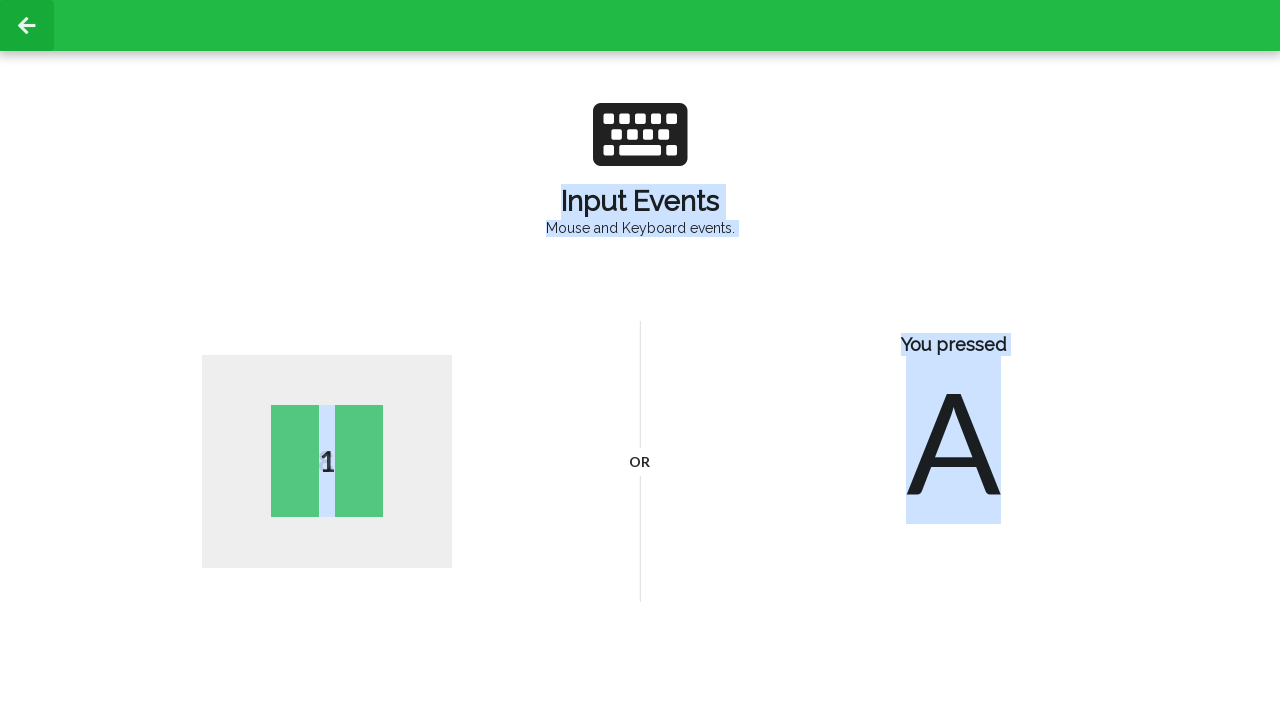

Released Control key
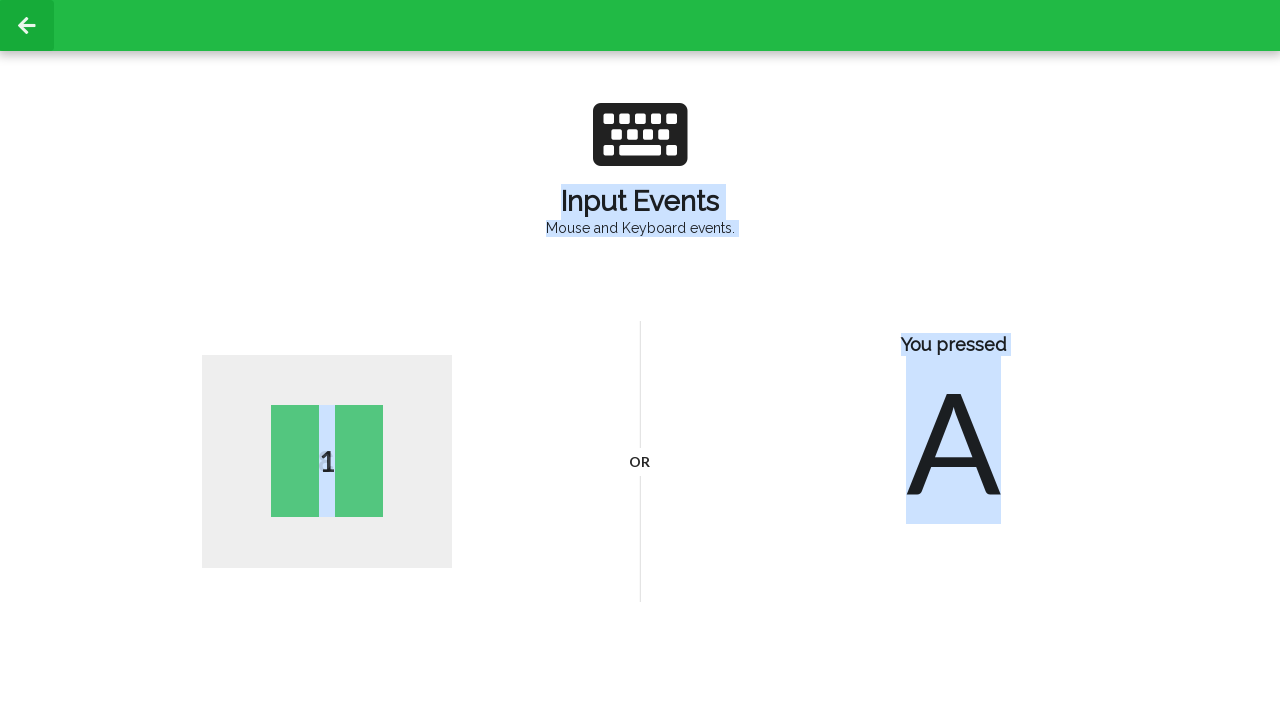

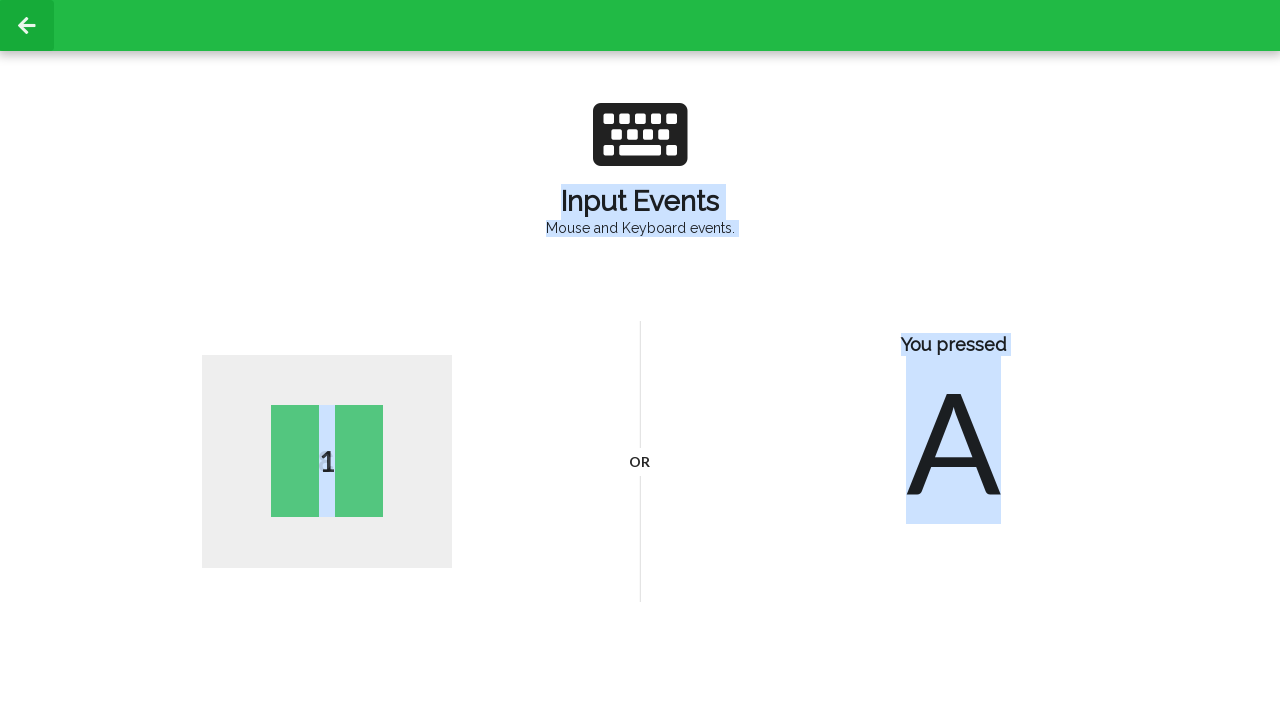